Navigates to the AwesomeQA OpenCart UI page and verifies the page loads successfully.

Starting URL: https://awesomeqa.com/ui/

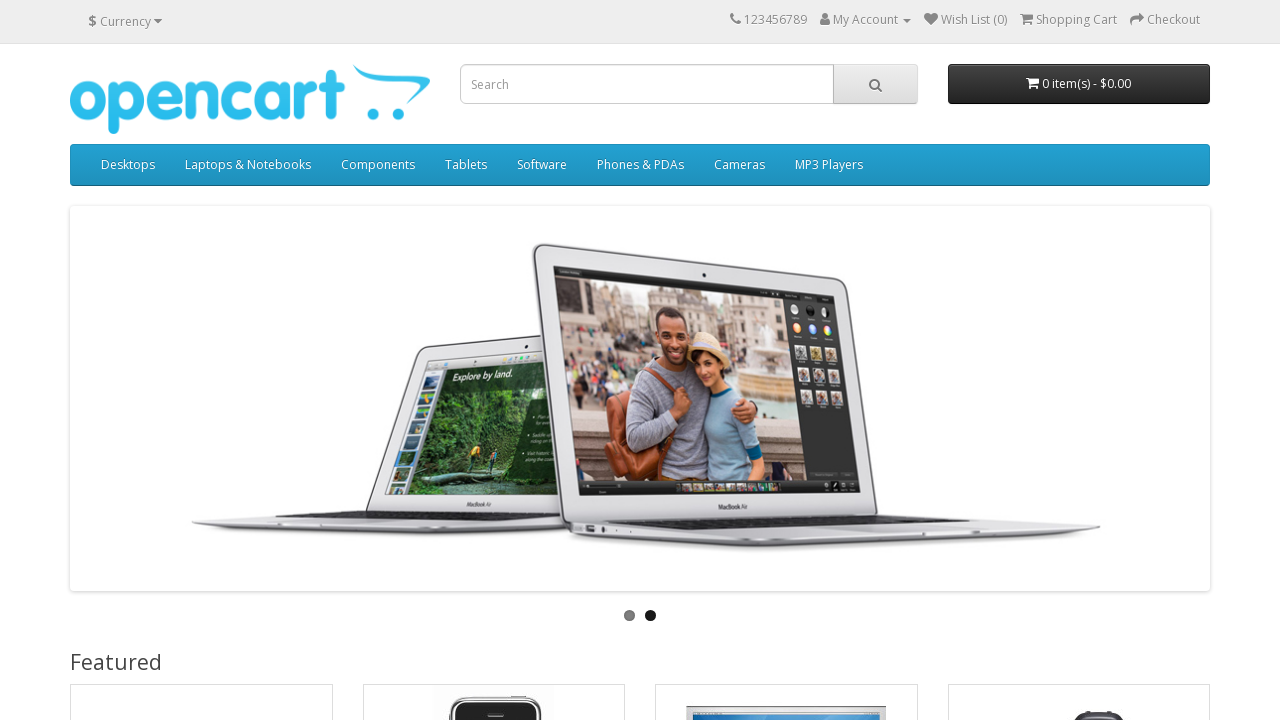

Navigated to AwesomeQA OpenCart UI page
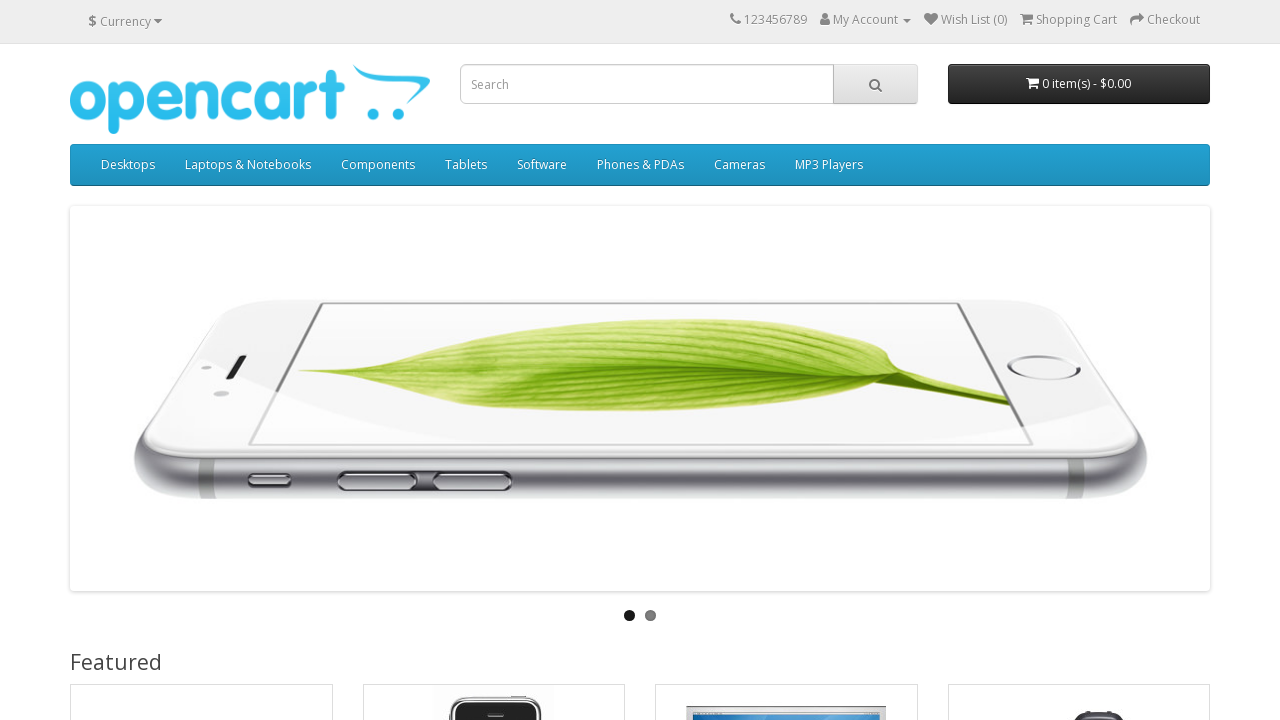

Page DOM content loaded successfully
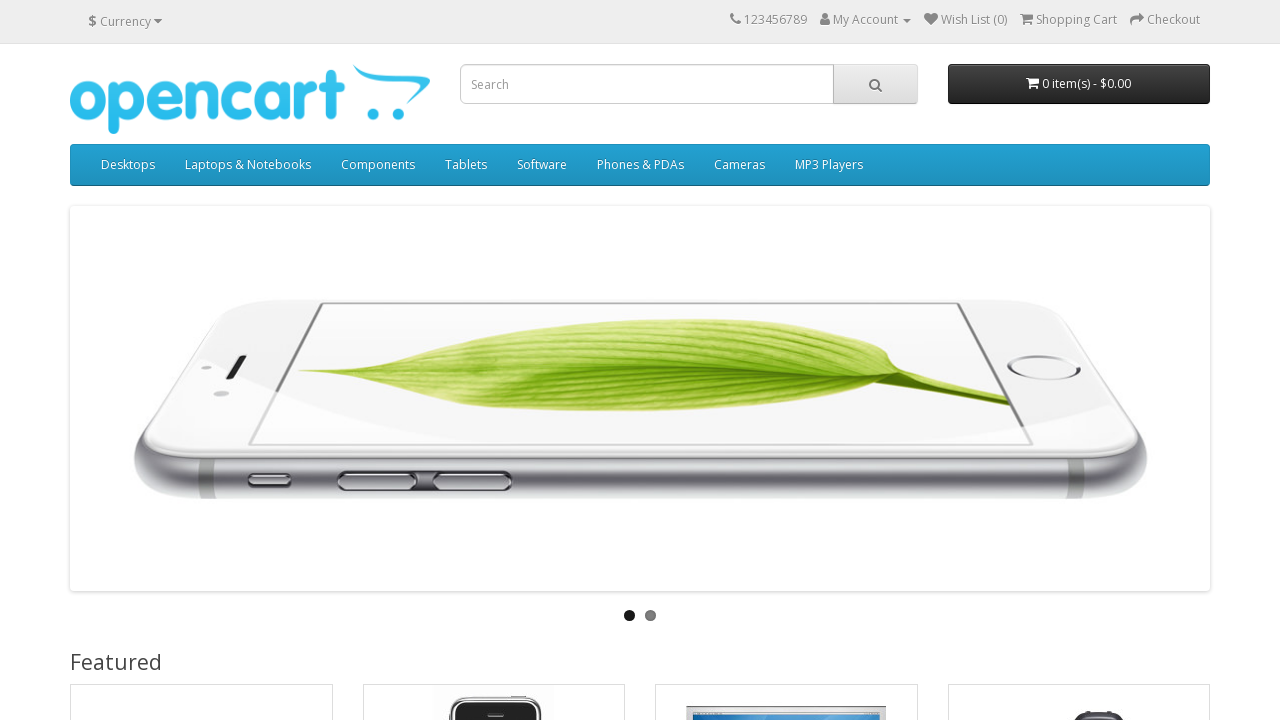

Body element is present - page loaded successfully
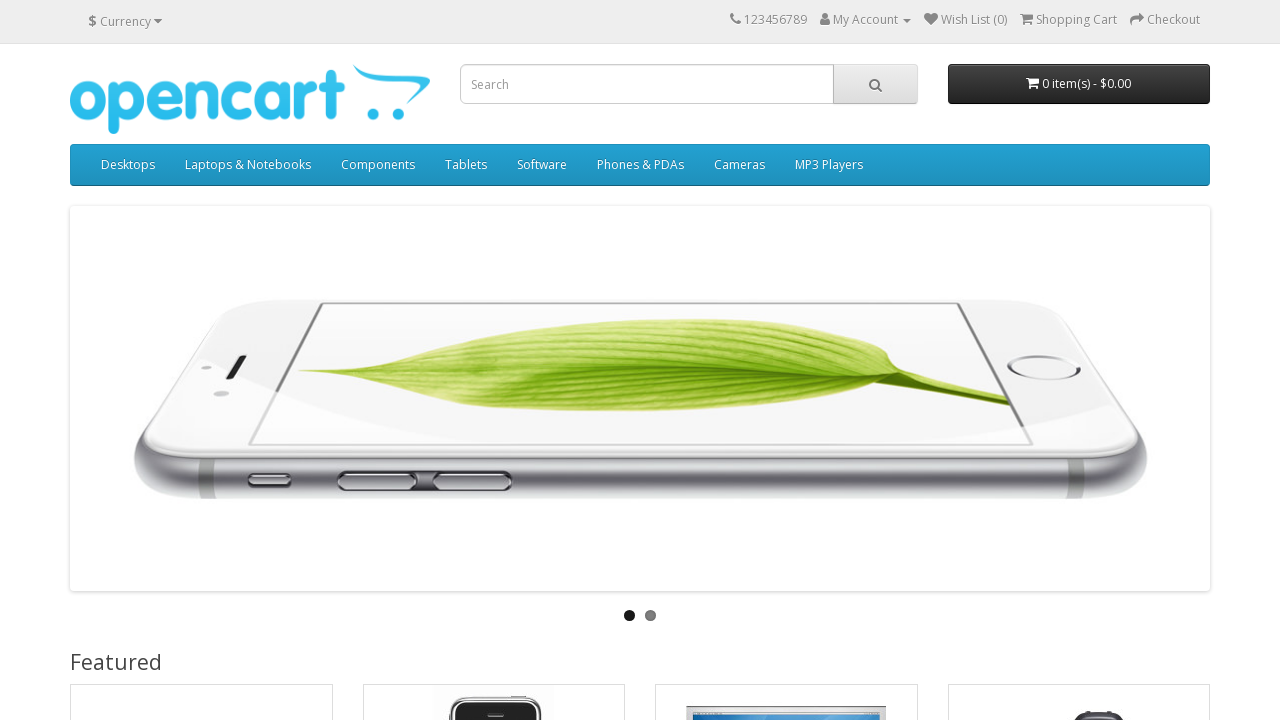

Page title assertion passed
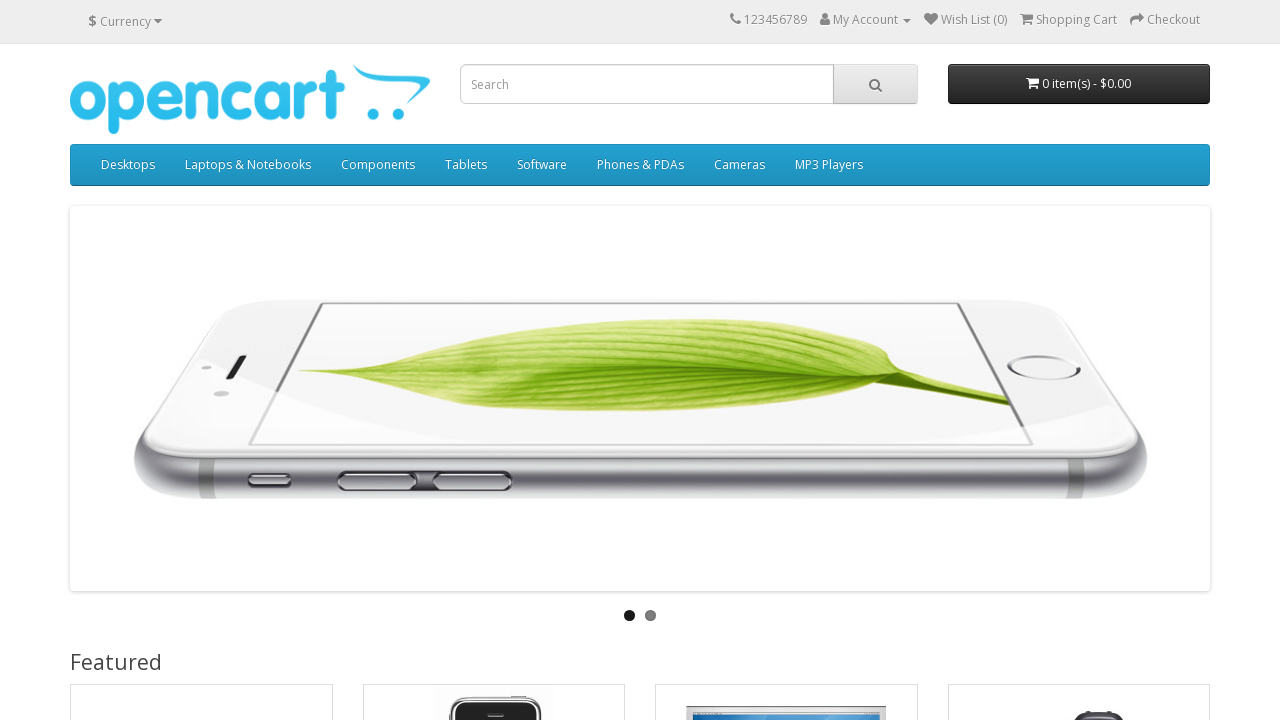

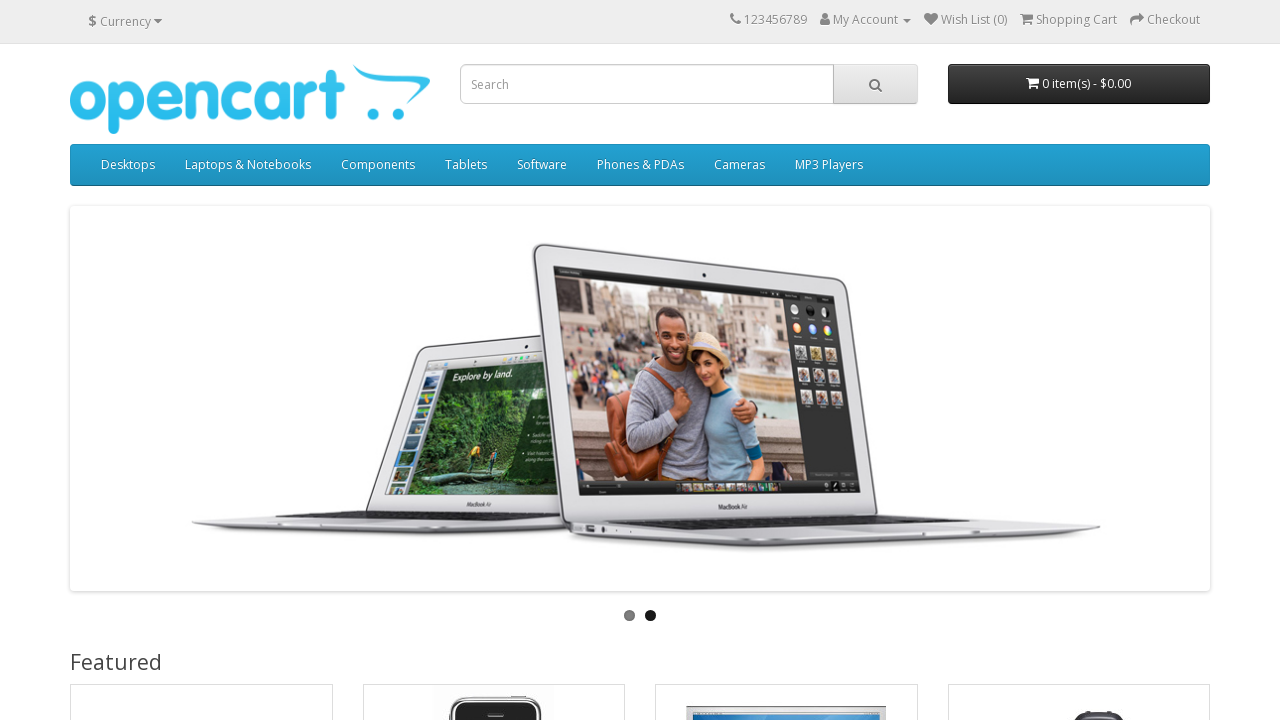